Tests feeding a cat with catnips and verifying the success message

Starting URL: https://cs1632.appspot.com/

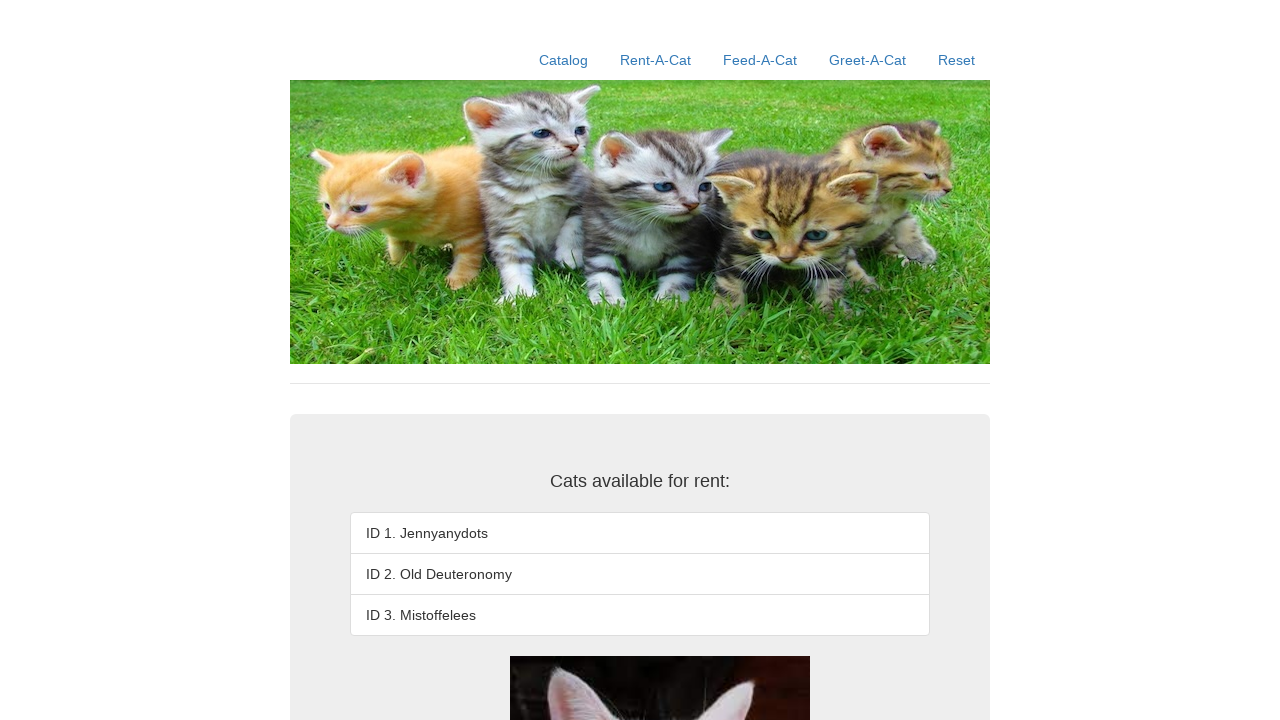

Reset cookies to clear state
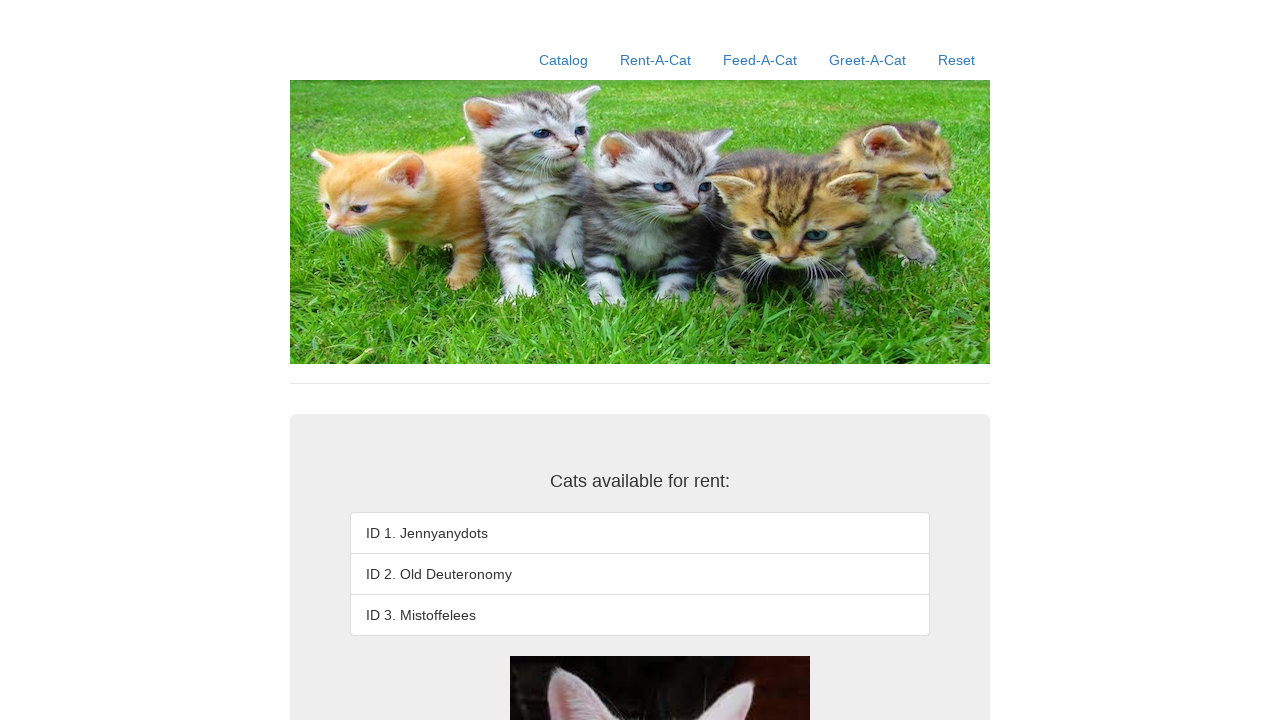

Clicked Feed-A-Cat link at (760, 60) on text=Feed-A-Cat
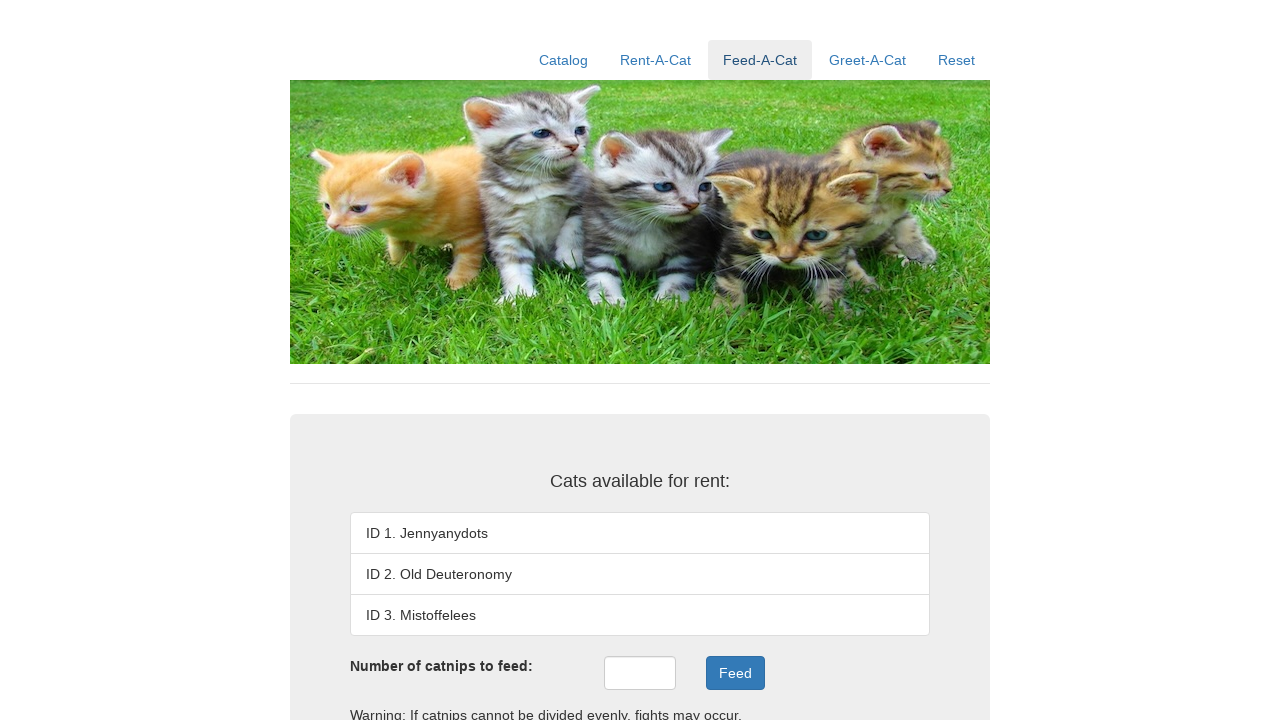

Filled catnips field with '6' on #catnips
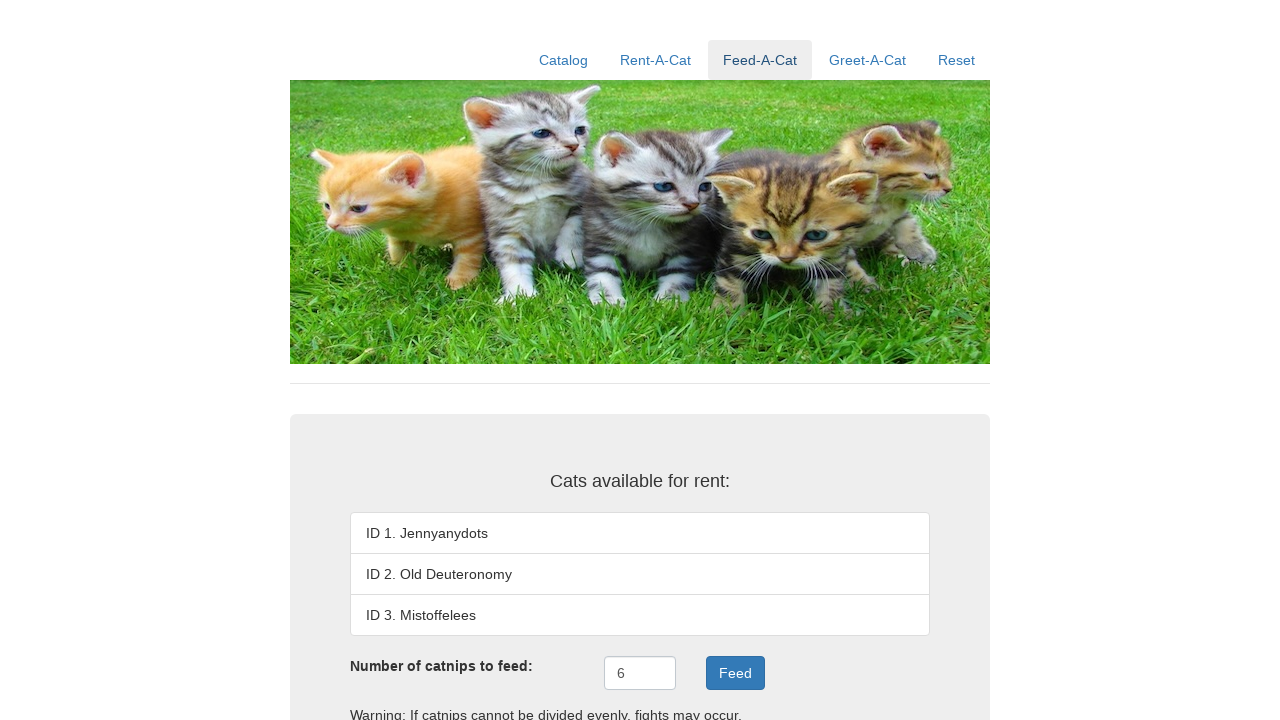

Clicked Feed button to feed the cat with catnips at (735, 673) on button:has-text('Feed')
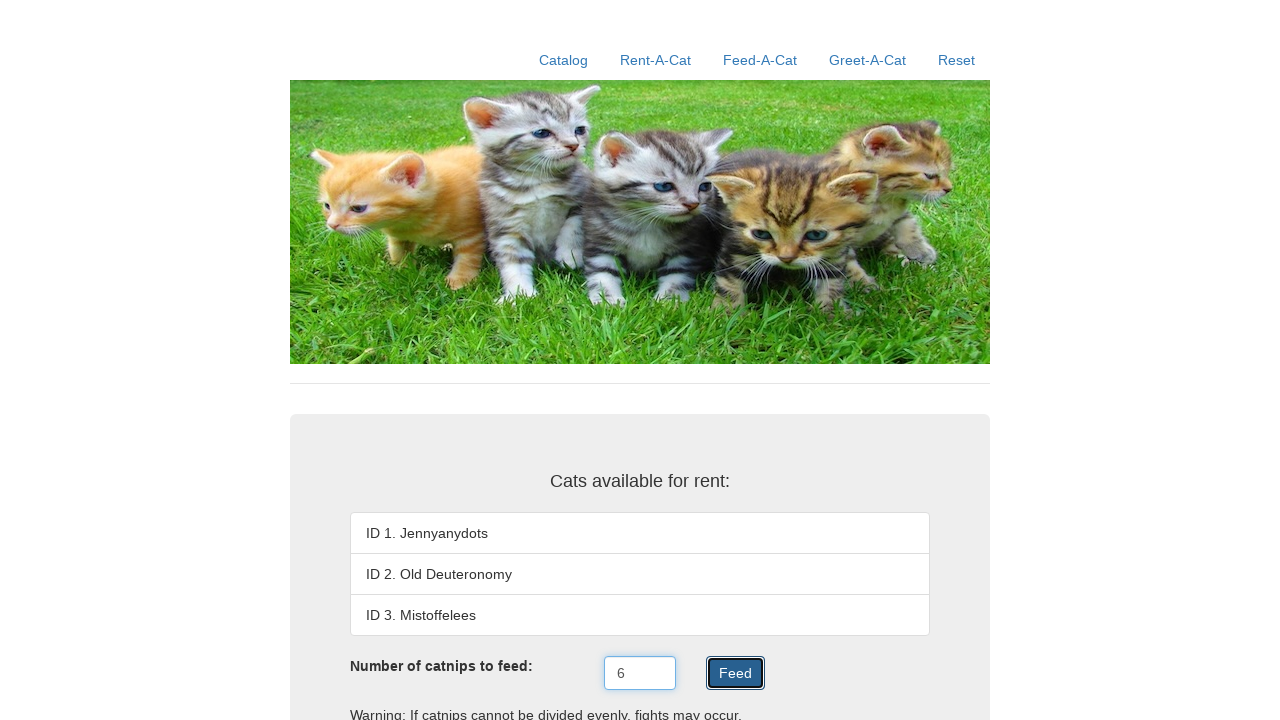

Feed success message 'Nom, nom, nom.' appeared
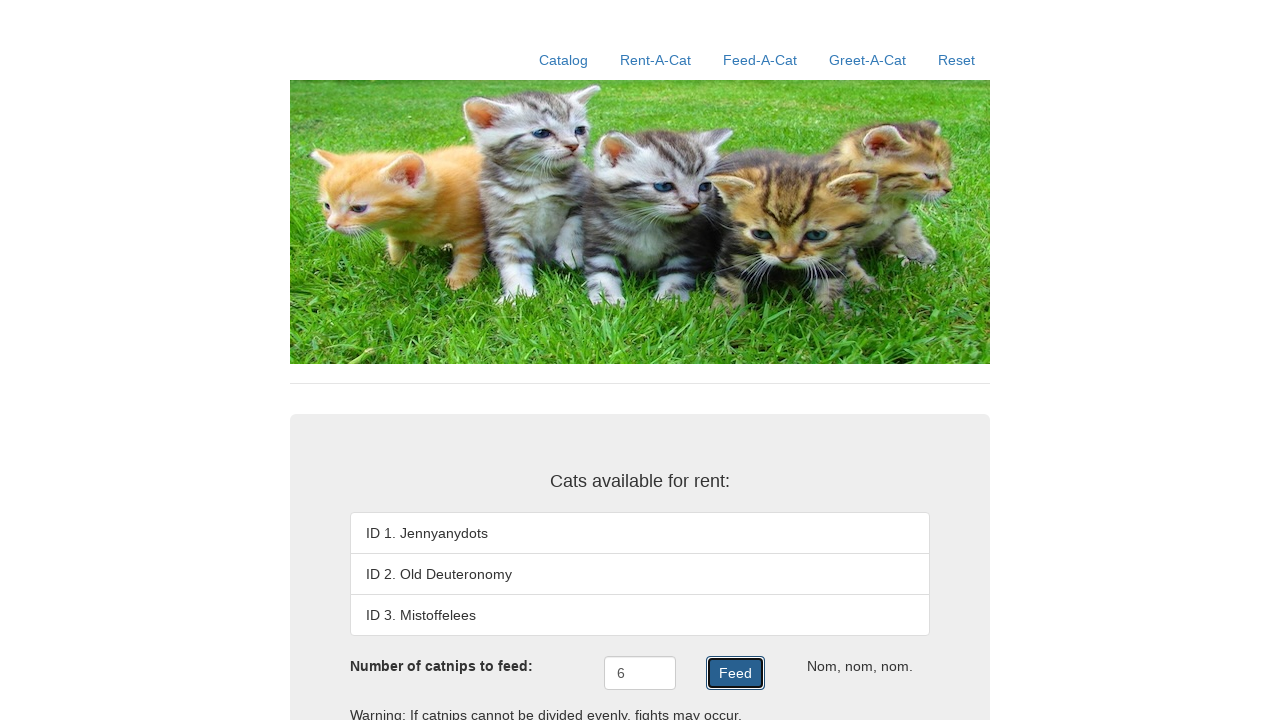

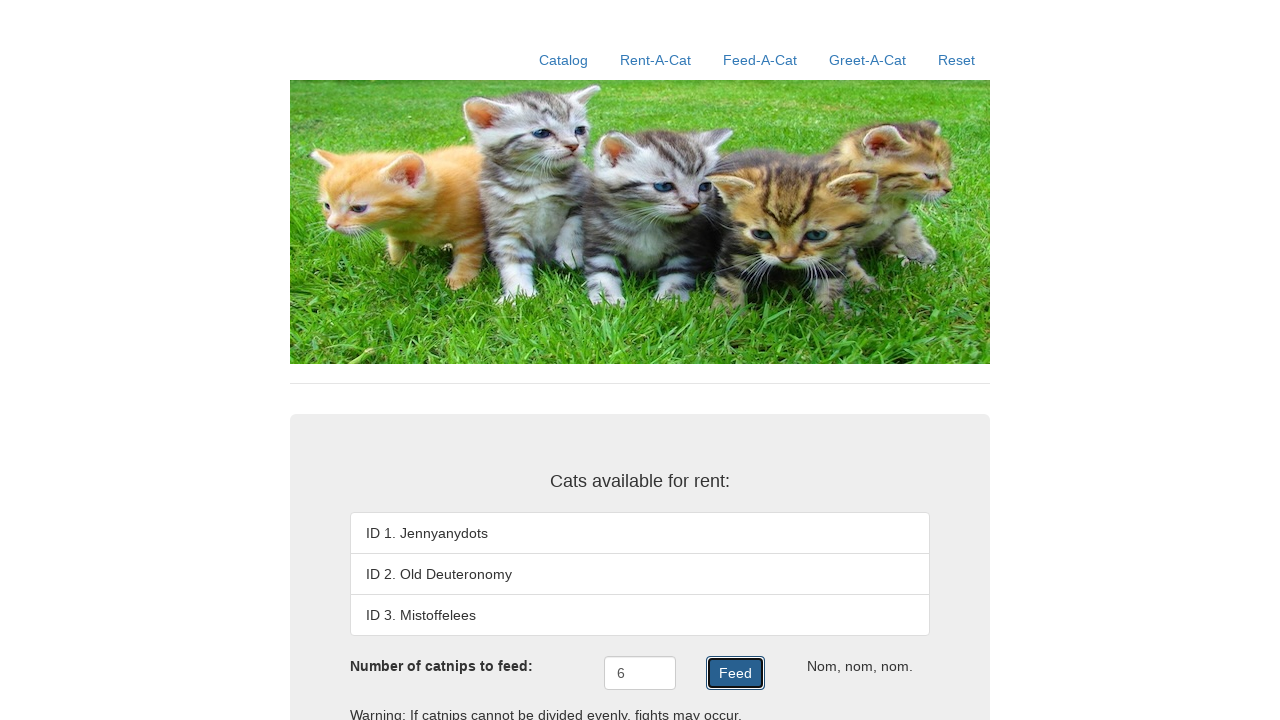